Tests a simple registration form by filling in first name, last name, email, and phone number fields, then submitting and handling the confirmation alert.

Starting URL: https://v1.training-support.net/selenium/simple-form

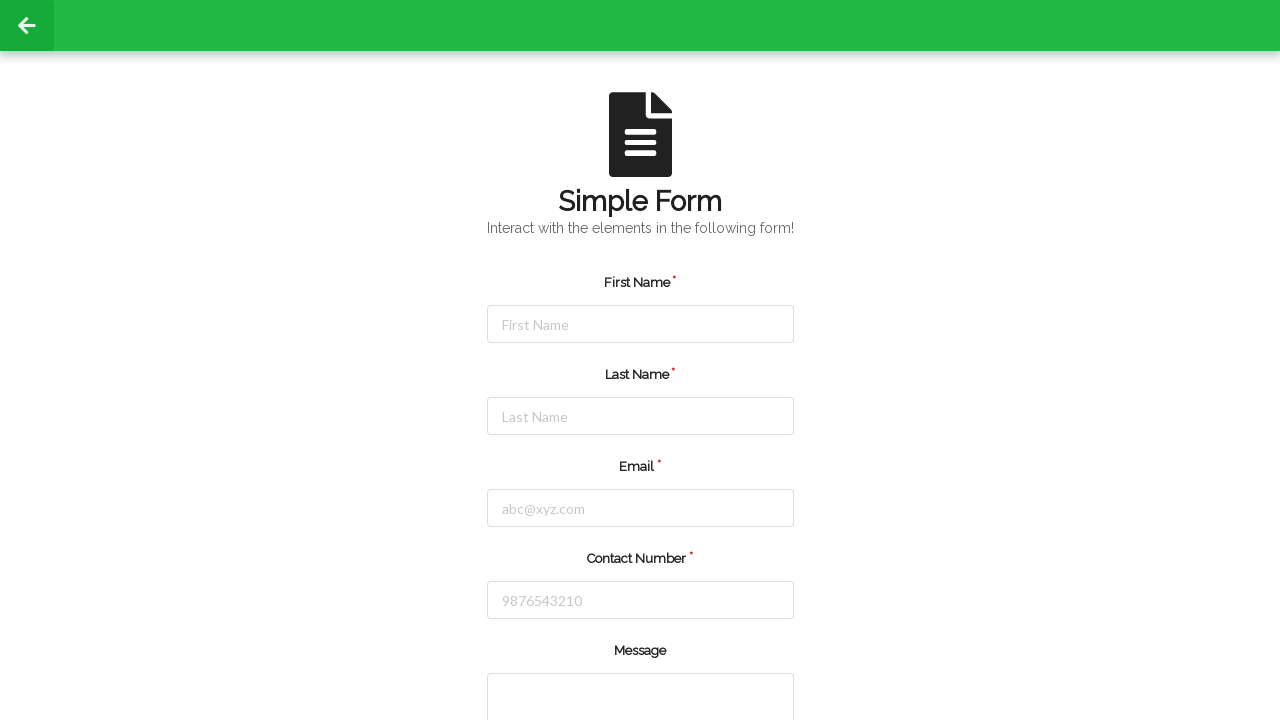

Filled first name field with 'Michael' on #firstName
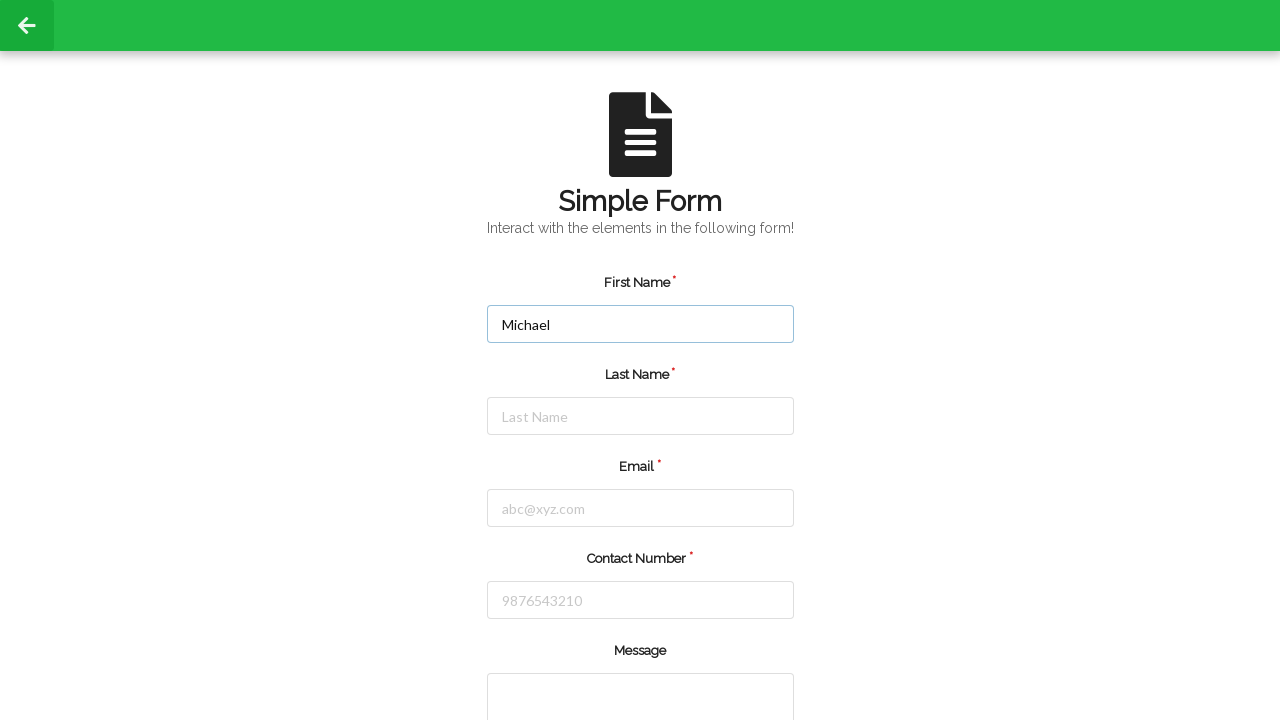

Filled last name field with 'Johnson' on #lastName
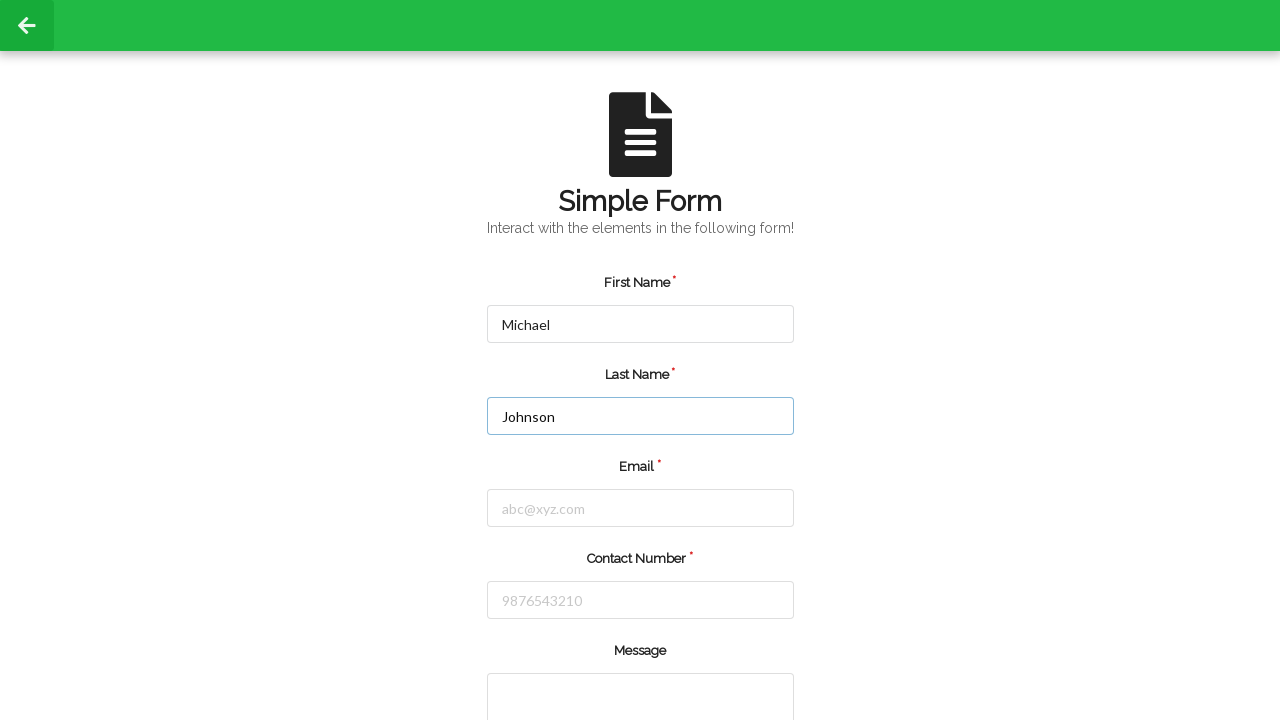

Filled email field with 'michael.johnson@example.com' on #email
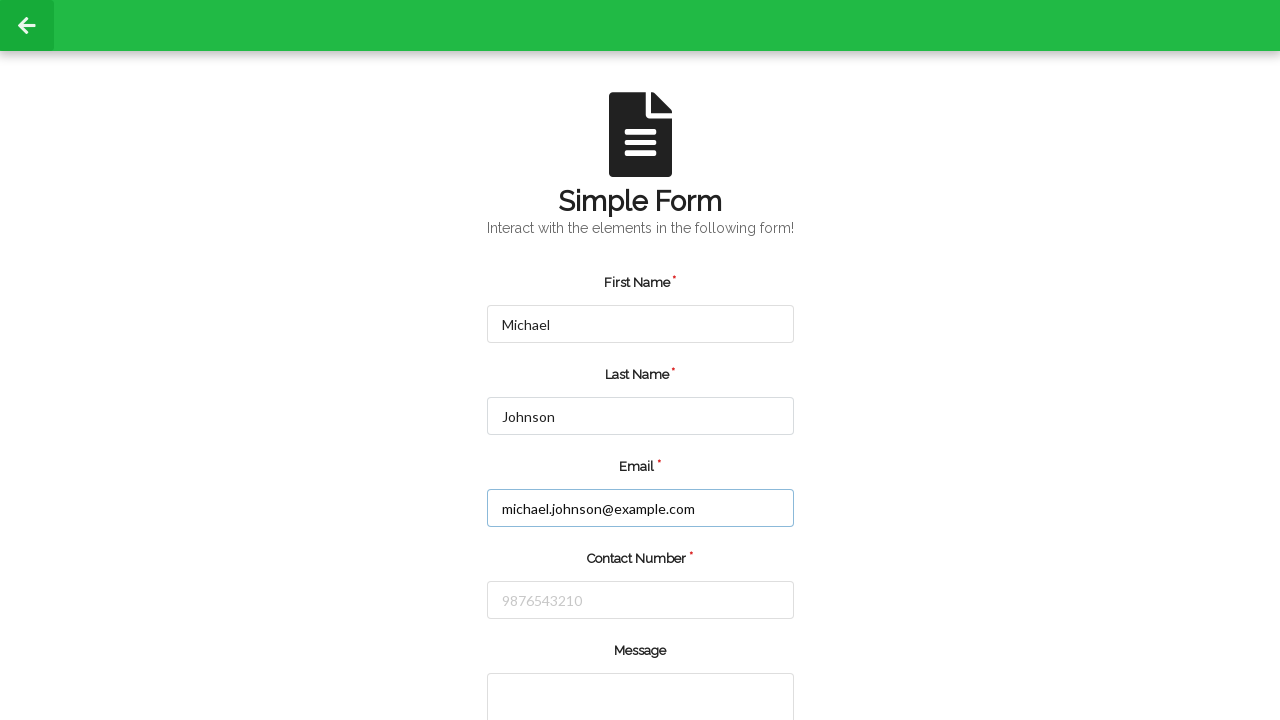

Filled phone number field with '5551234567' on #number
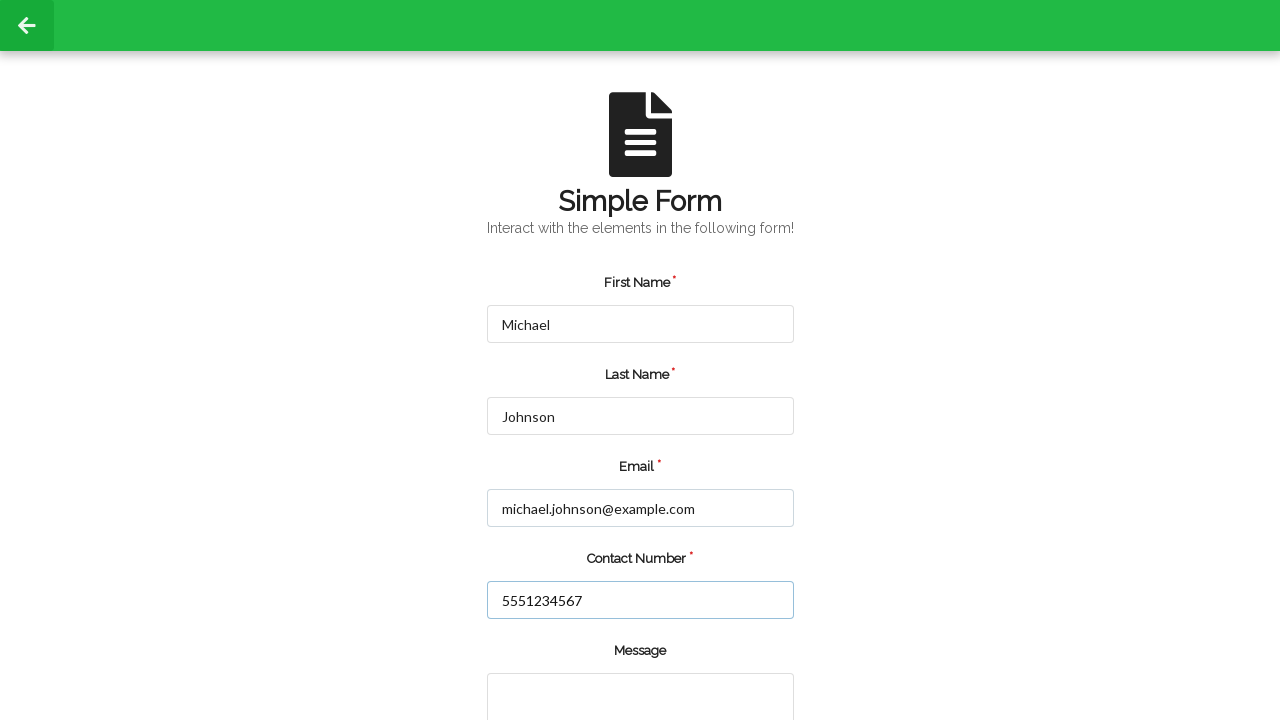

Clicked submit button at (558, 660) on input.green
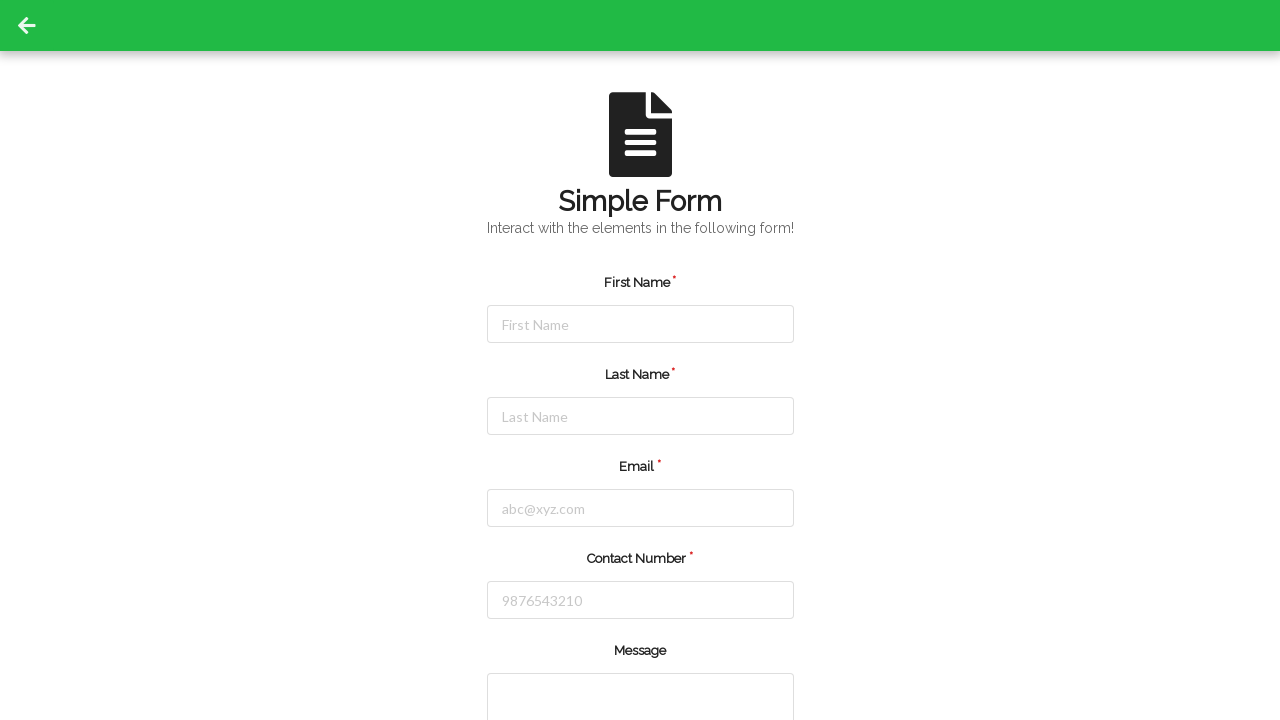

Waited 500ms for alert to appear
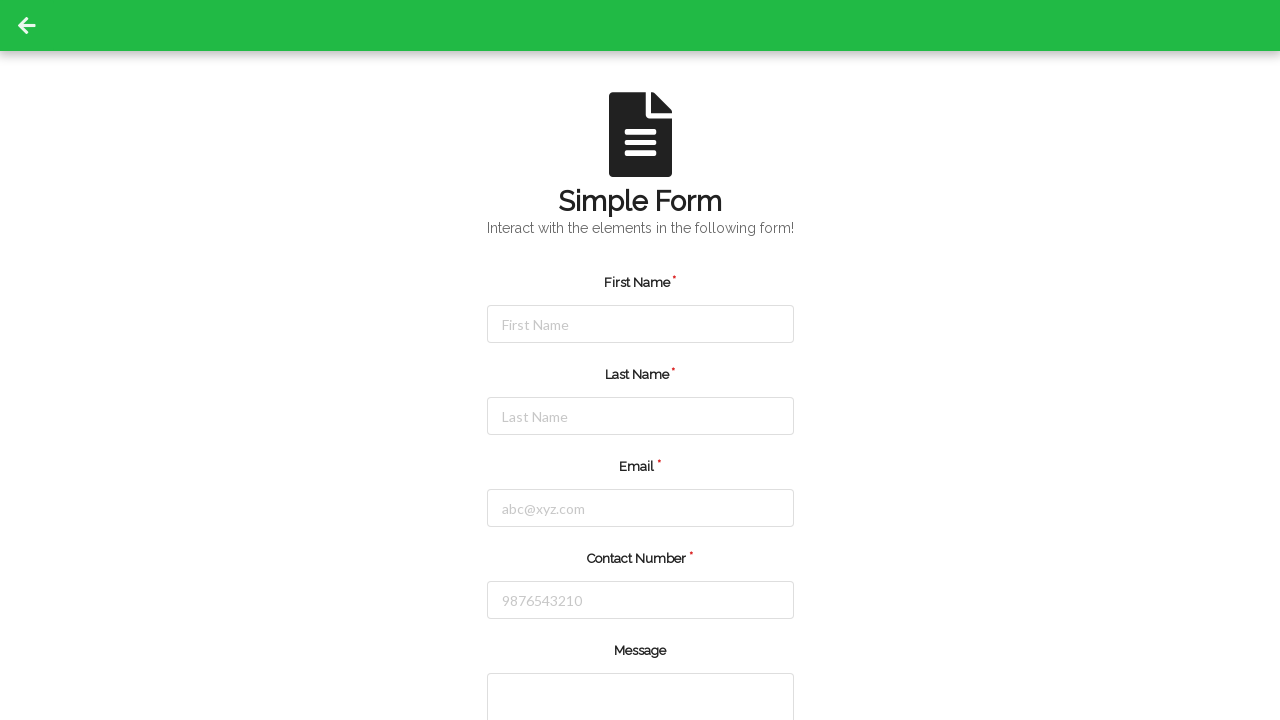

Set up dialog handler to accept alerts
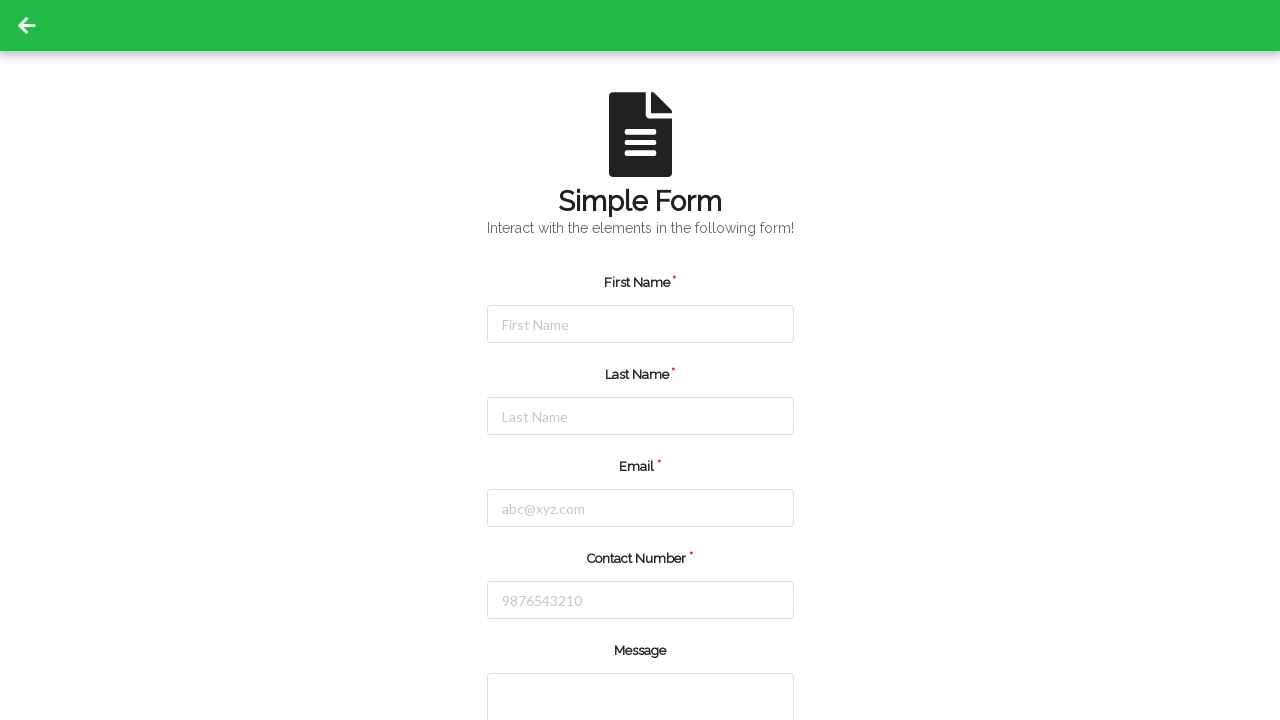

Re-clicked submit button to trigger dialog at (558, 660) on input.green
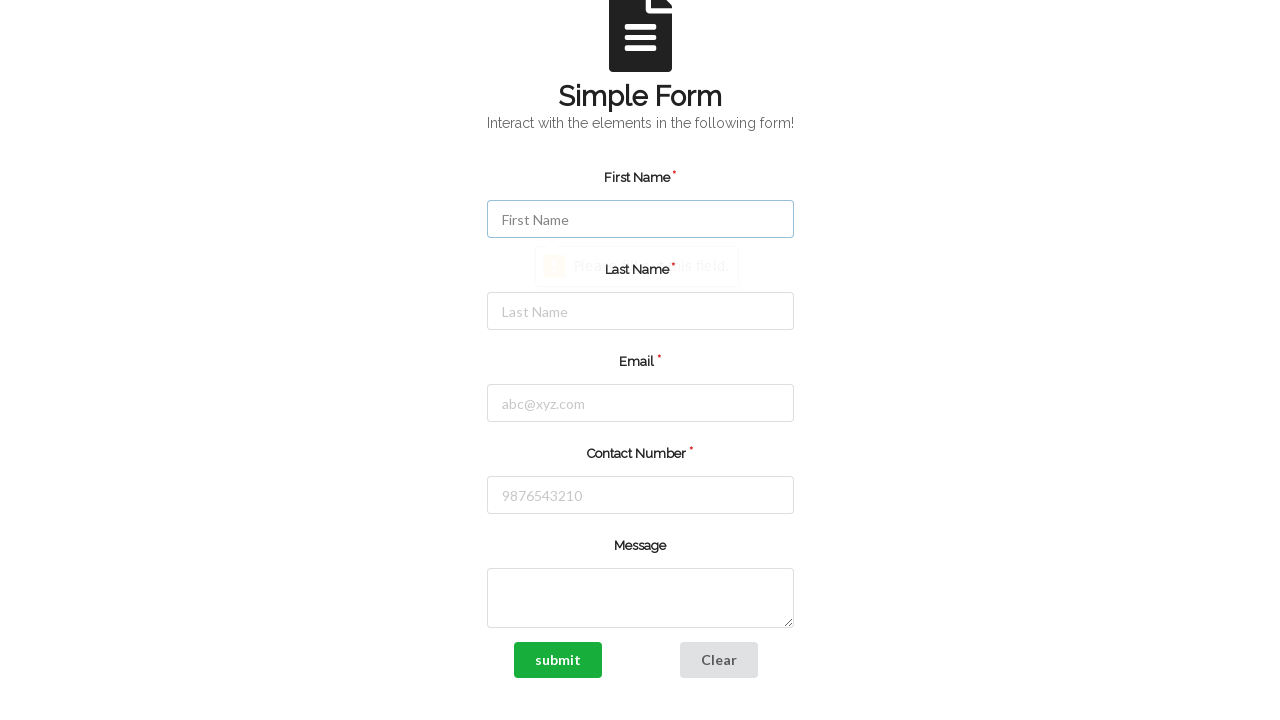

Registered custom dialog handler function
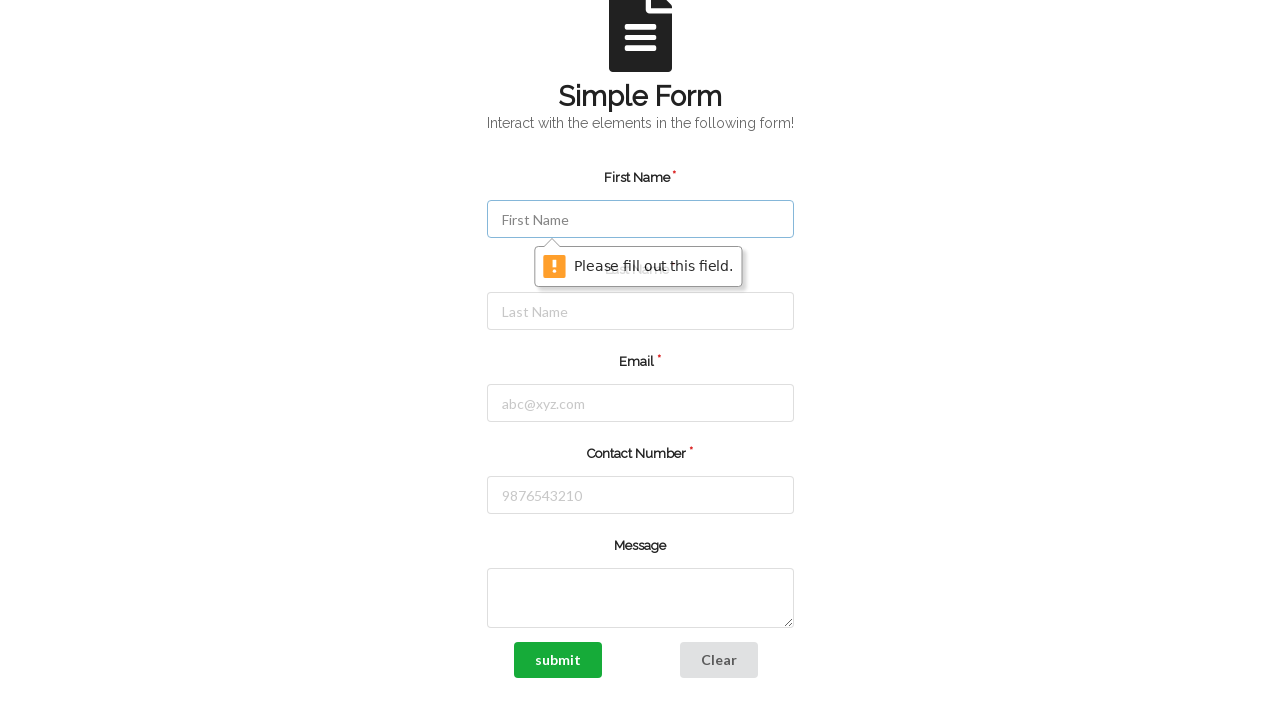

Cleared first name field on #firstName
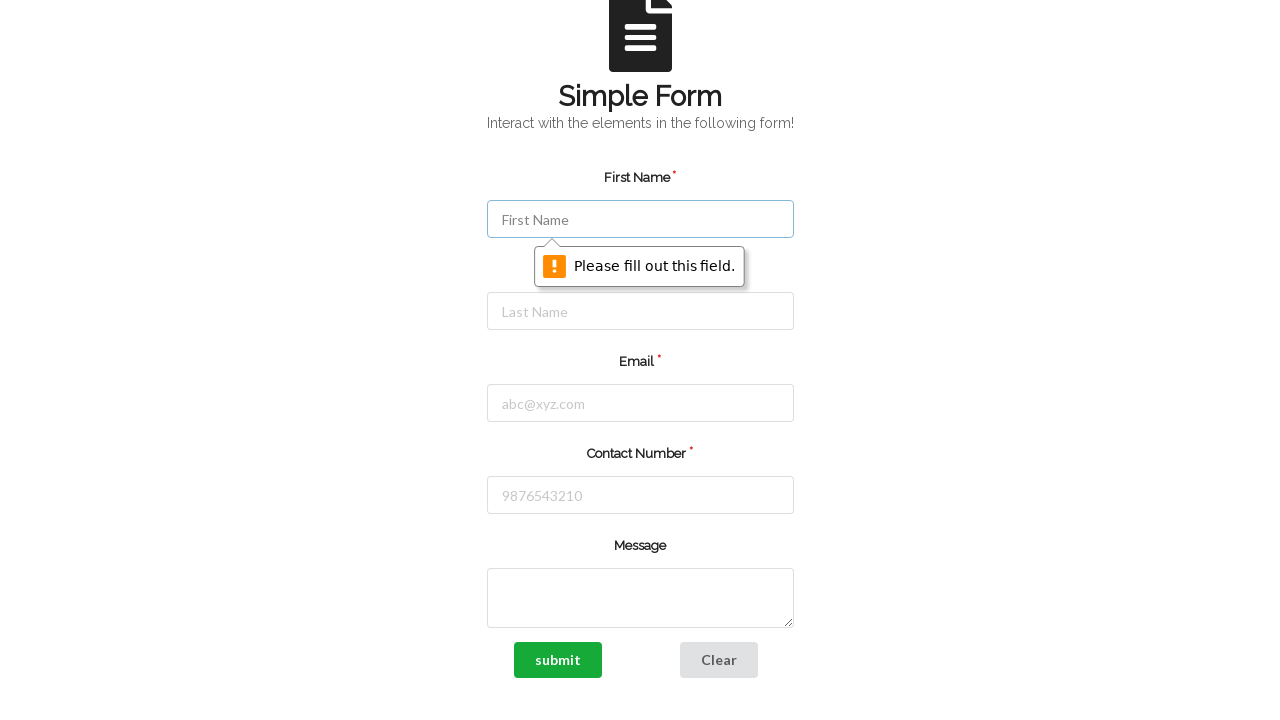

Cleared last name field on #lastName
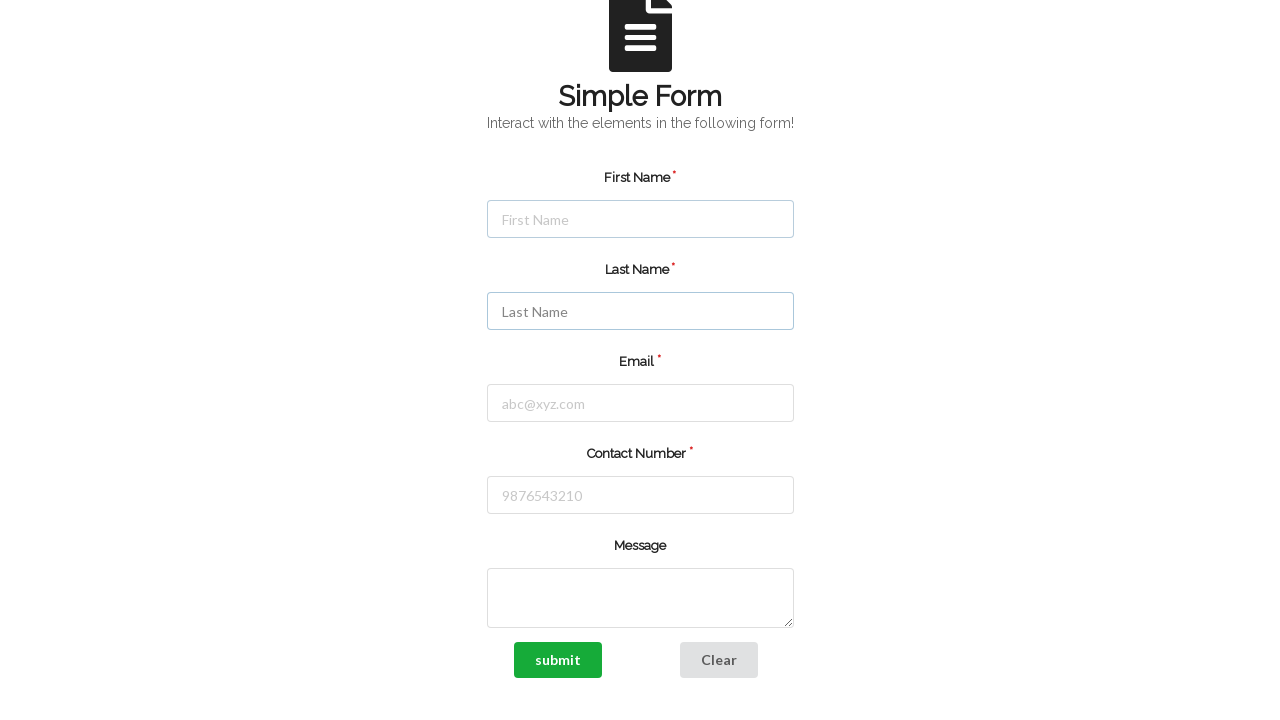

Cleared email field on #email
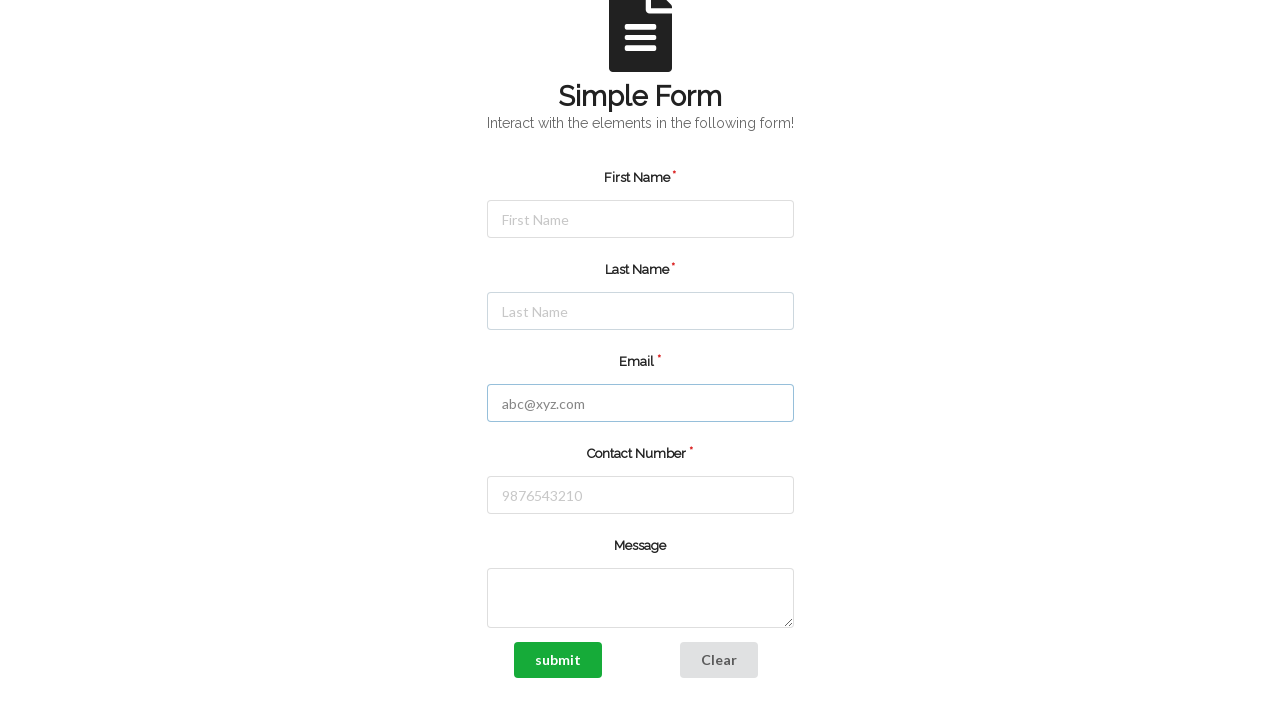

Cleared phone number field on #number
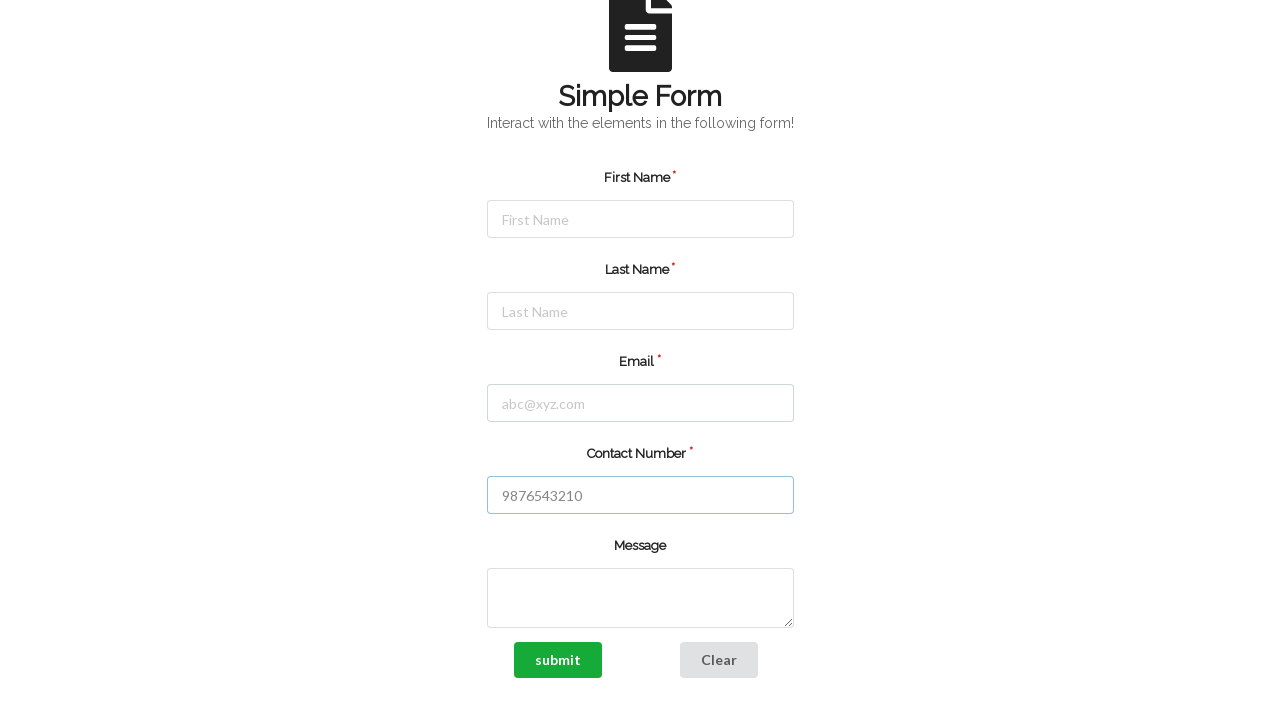

Filled first name field with 'Sarah' on #firstName
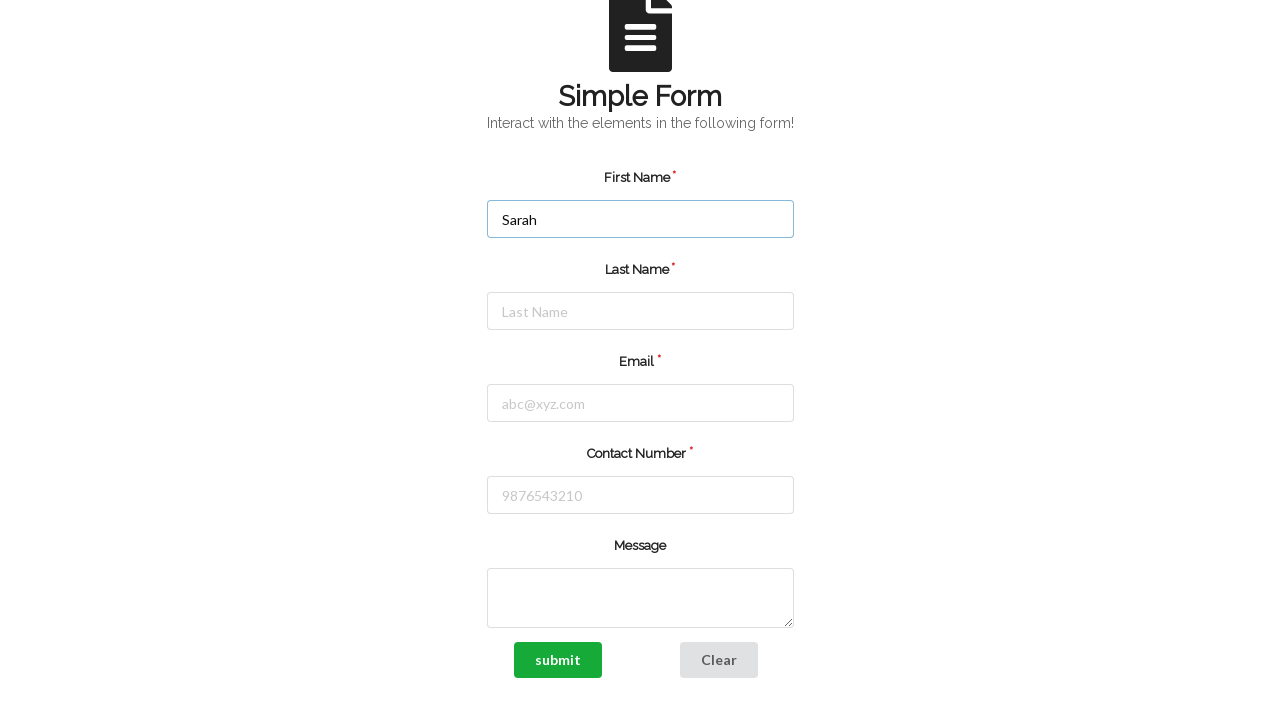

Filled last name field with 'Williams' on #lastName
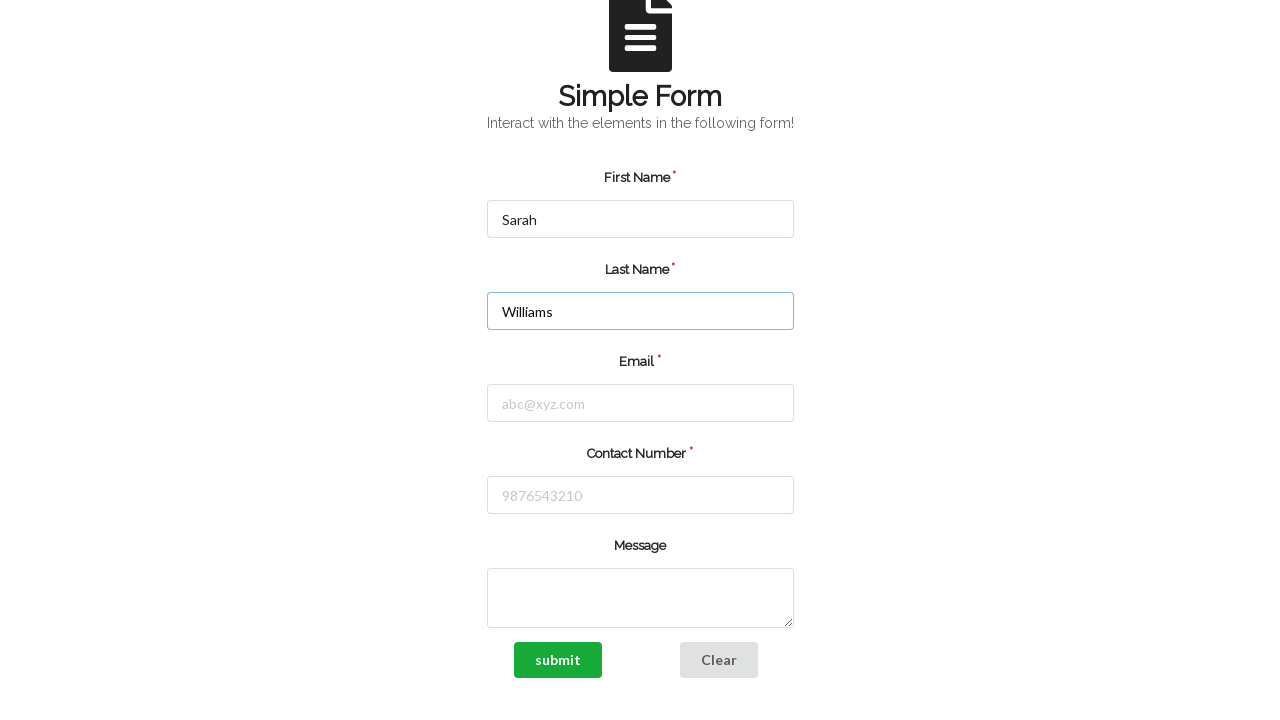

Filled email field with 'sarah.williams@testmail.com' on #email
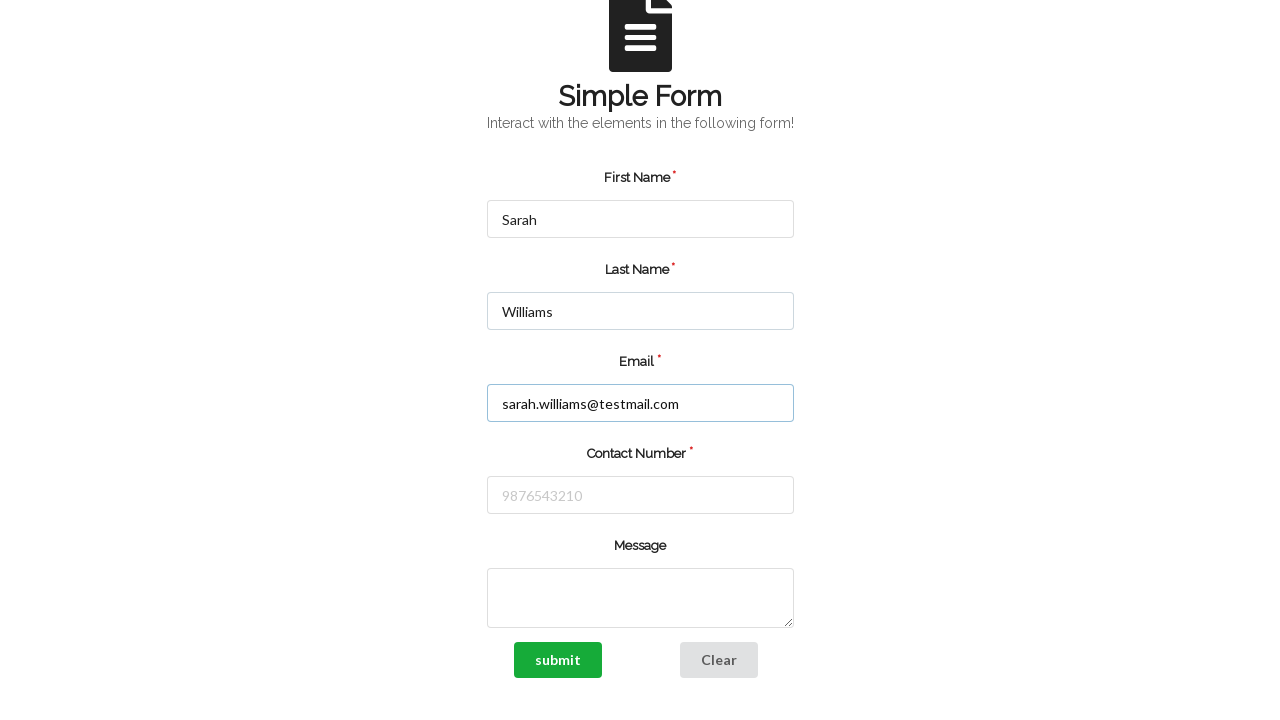

Filled phone number field with '5559876543' on #number
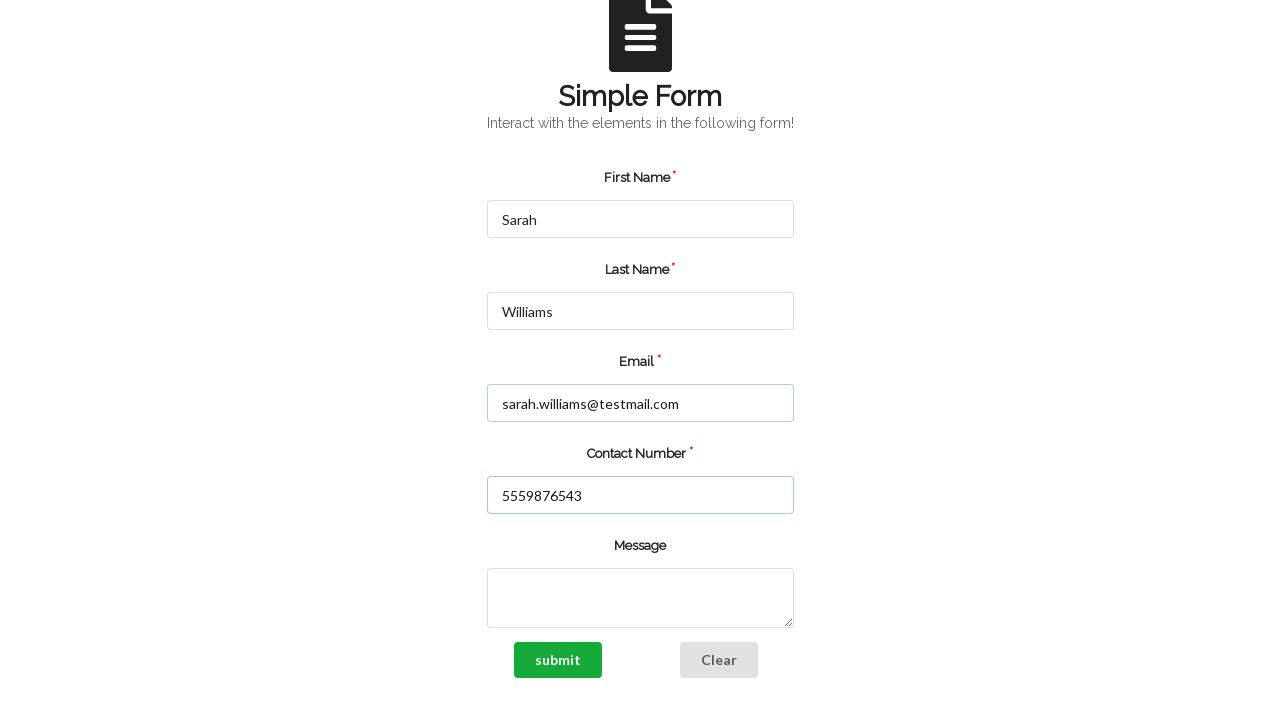

Clicked submit button to submit registration form at (558, 660) on input.green
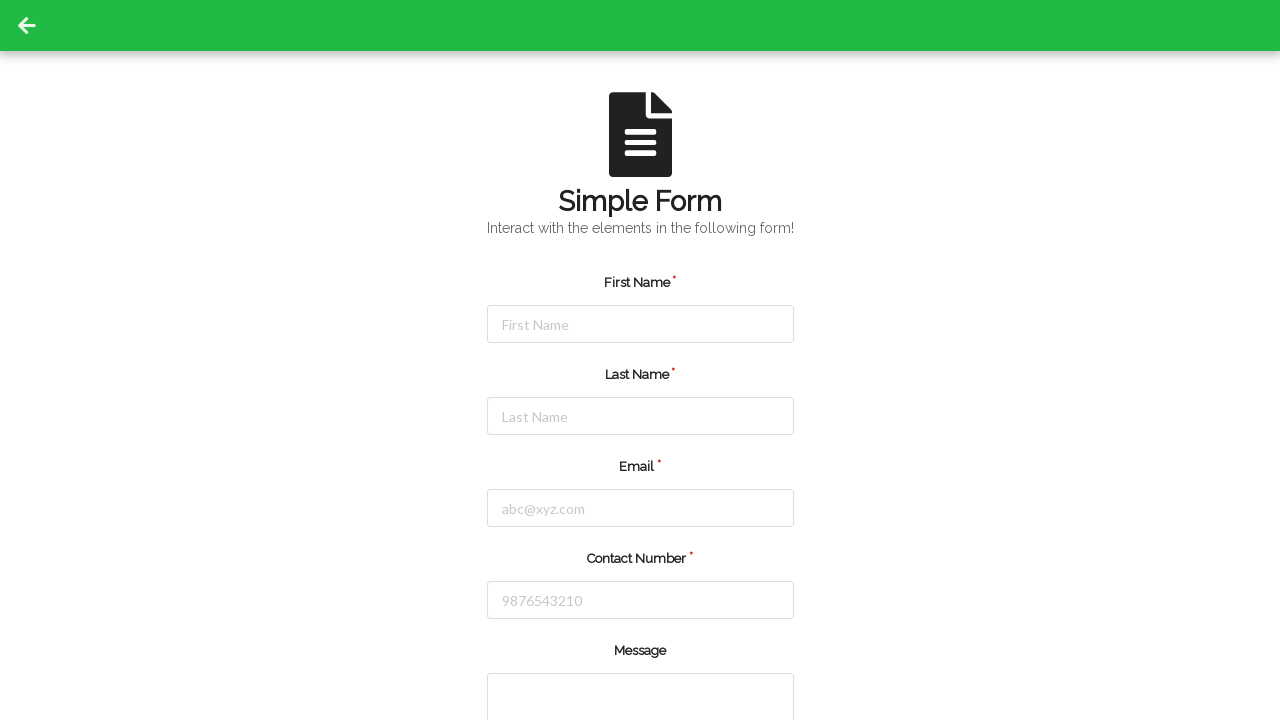

Waited for page to reach domcontentloaded state after alert handling
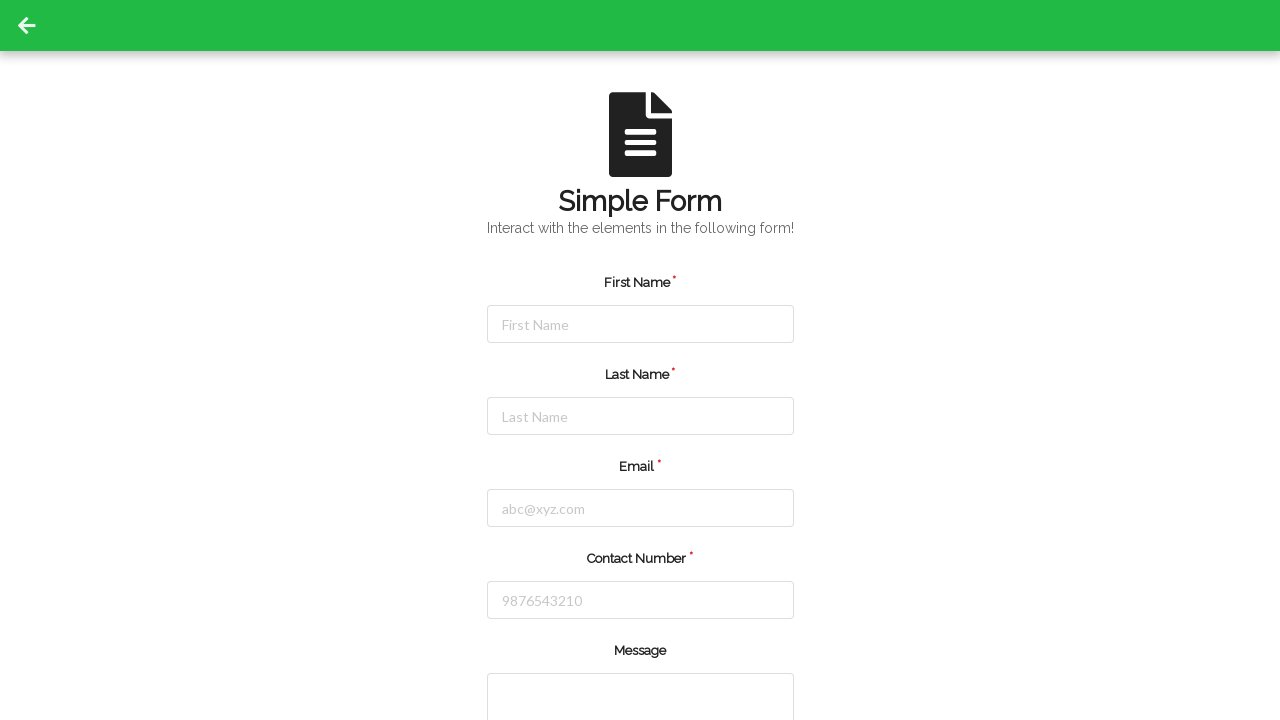

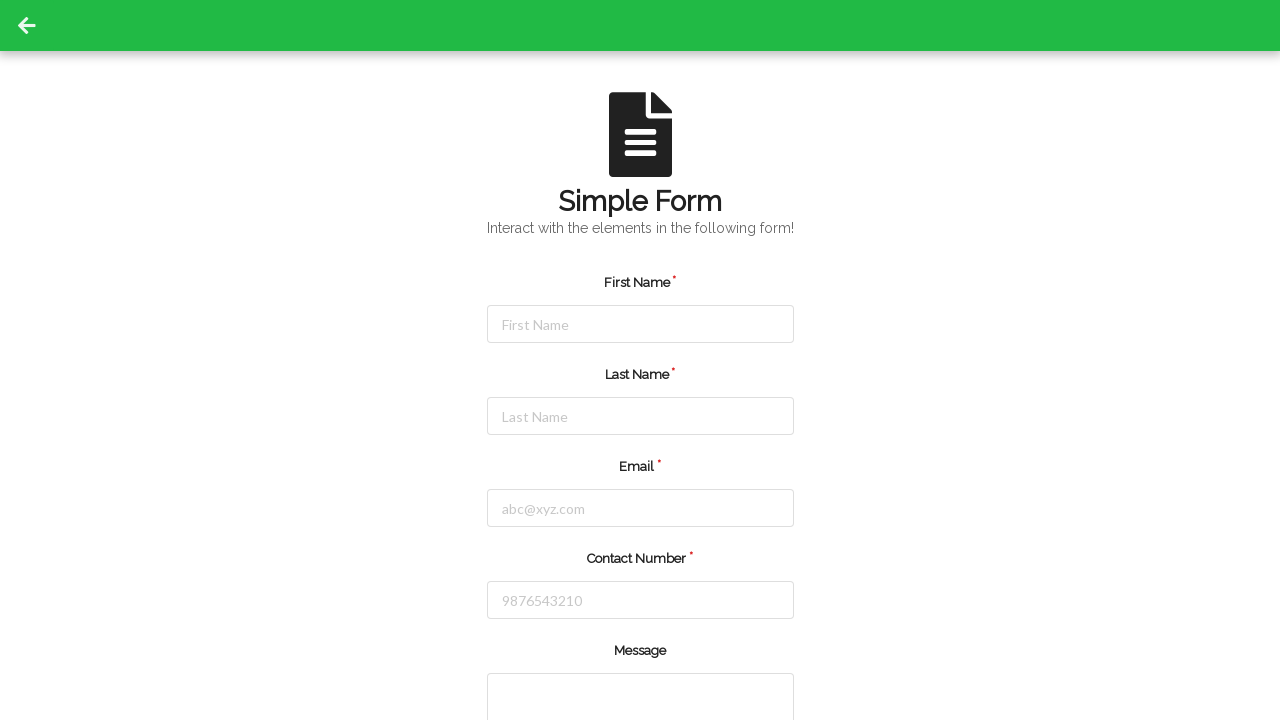